Tests the Swiggy food delivery website by entering a location (Chennai) in the location search field

Starting URL: https://www.swiggy.com/

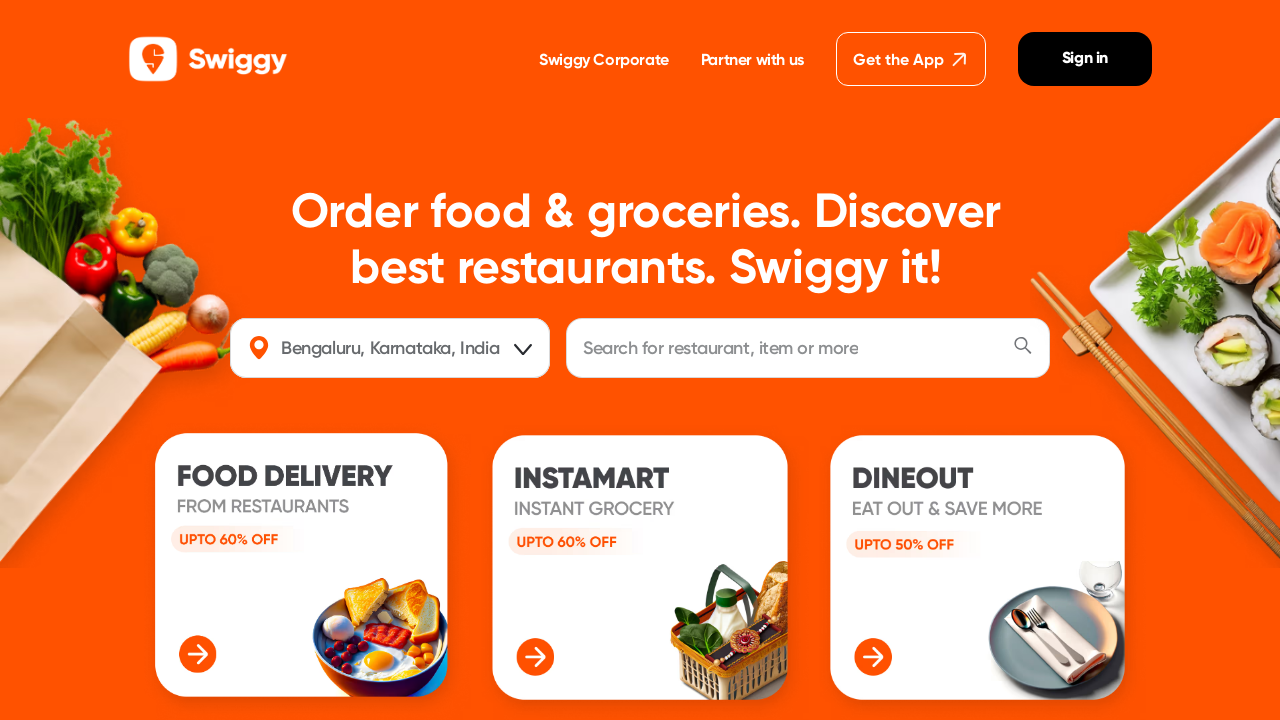

Navigated to Swiggy website
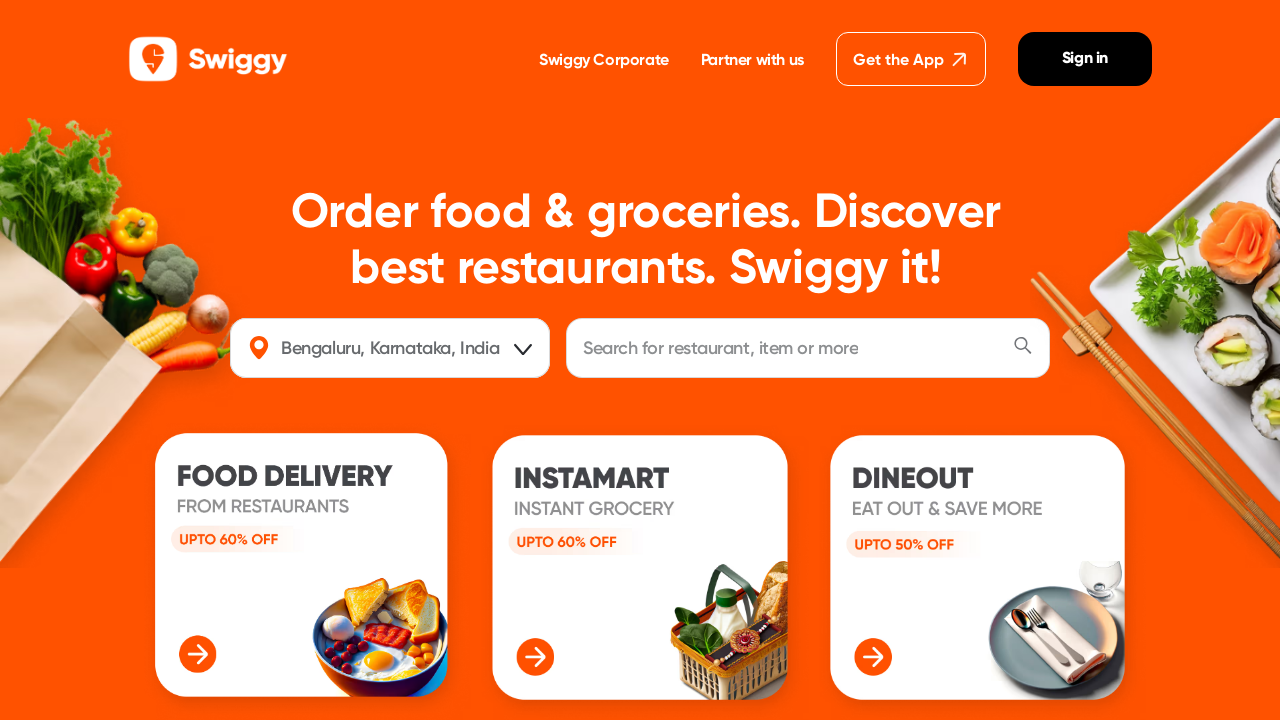

Filled location field with 'Chennai' on #location
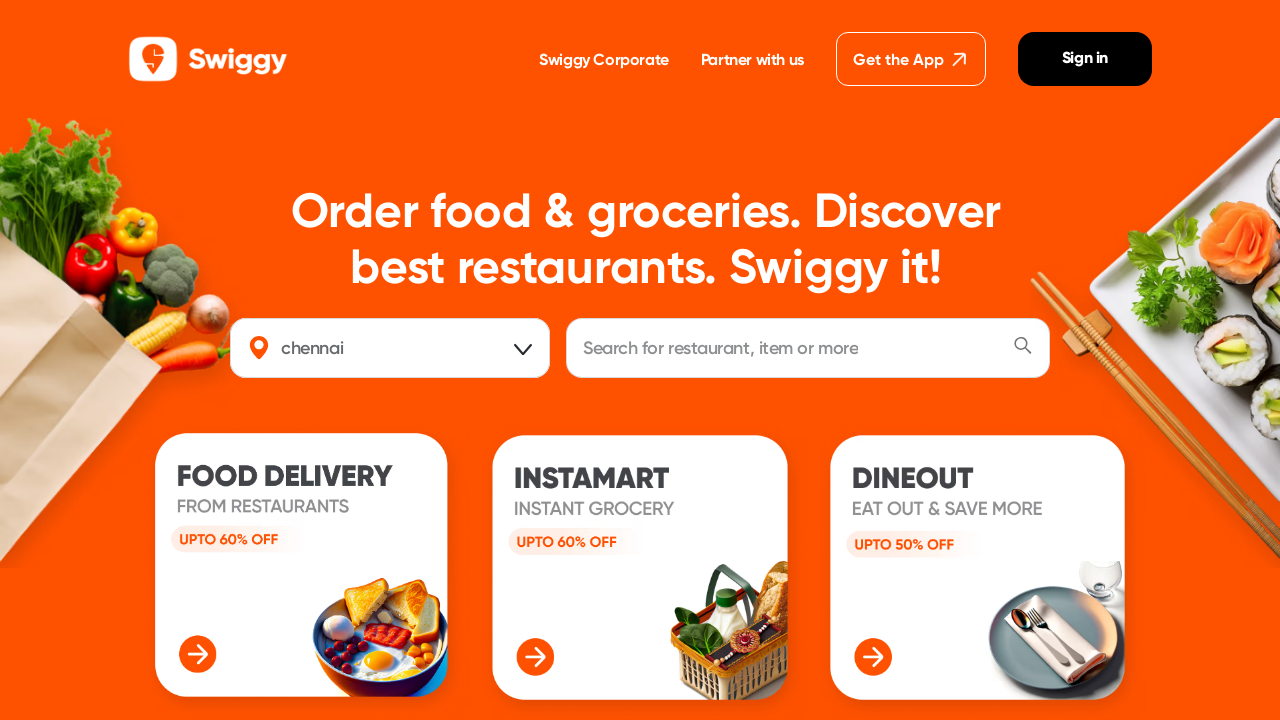

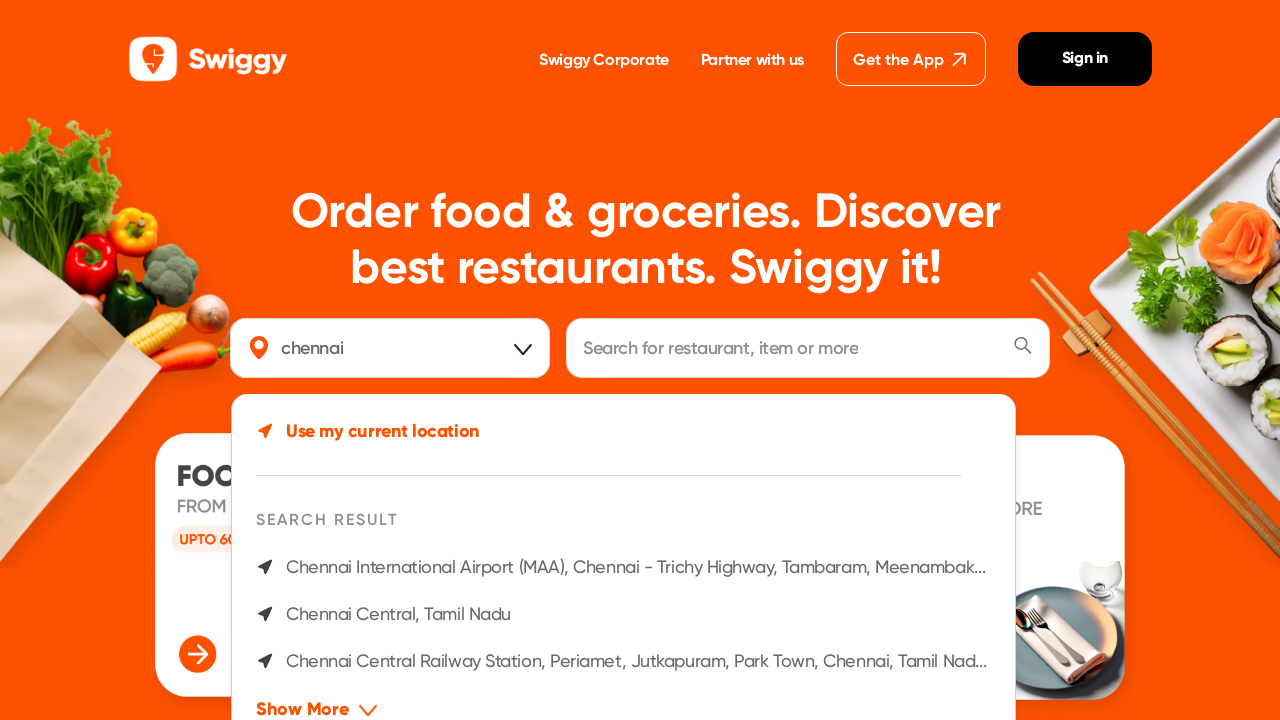